Tests a registration form by filling in personal information fields (first name, last name, email, phone, city) and submitting the form.

Starting URL: http://suninjuly.github.io/registration1.html

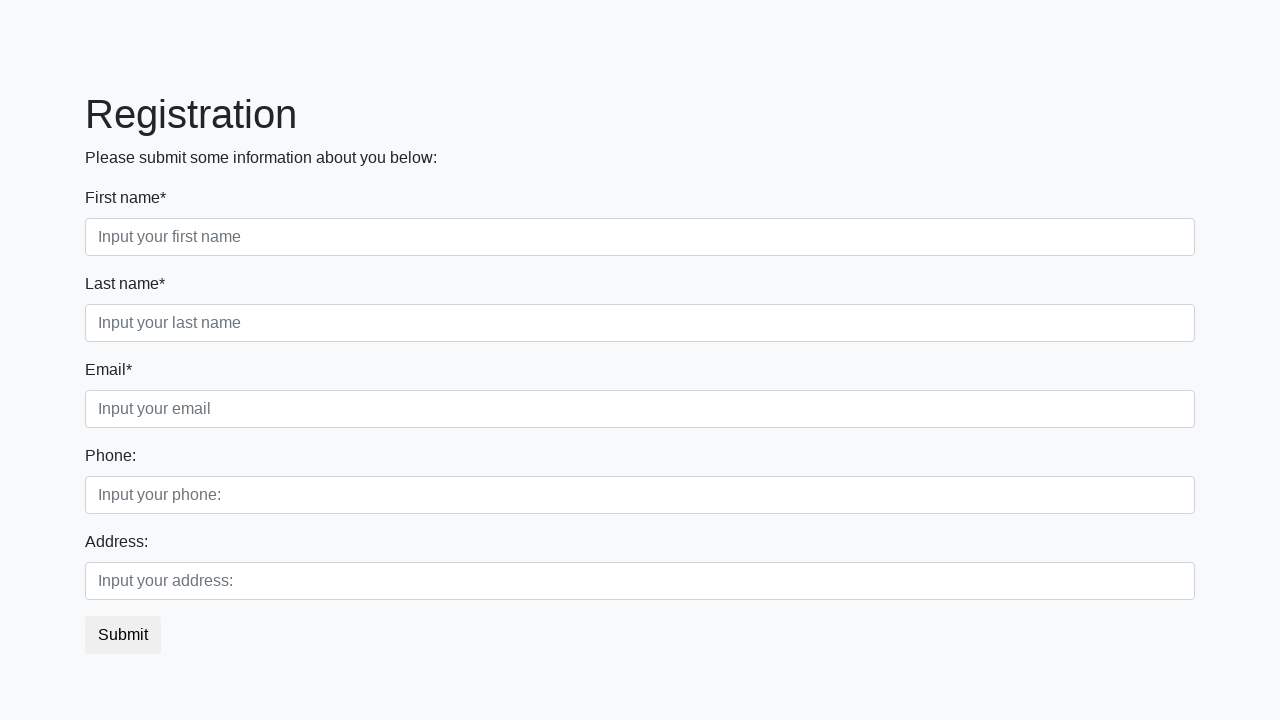

Filled first name field with 'Ivan' on .first_block .form-control.first
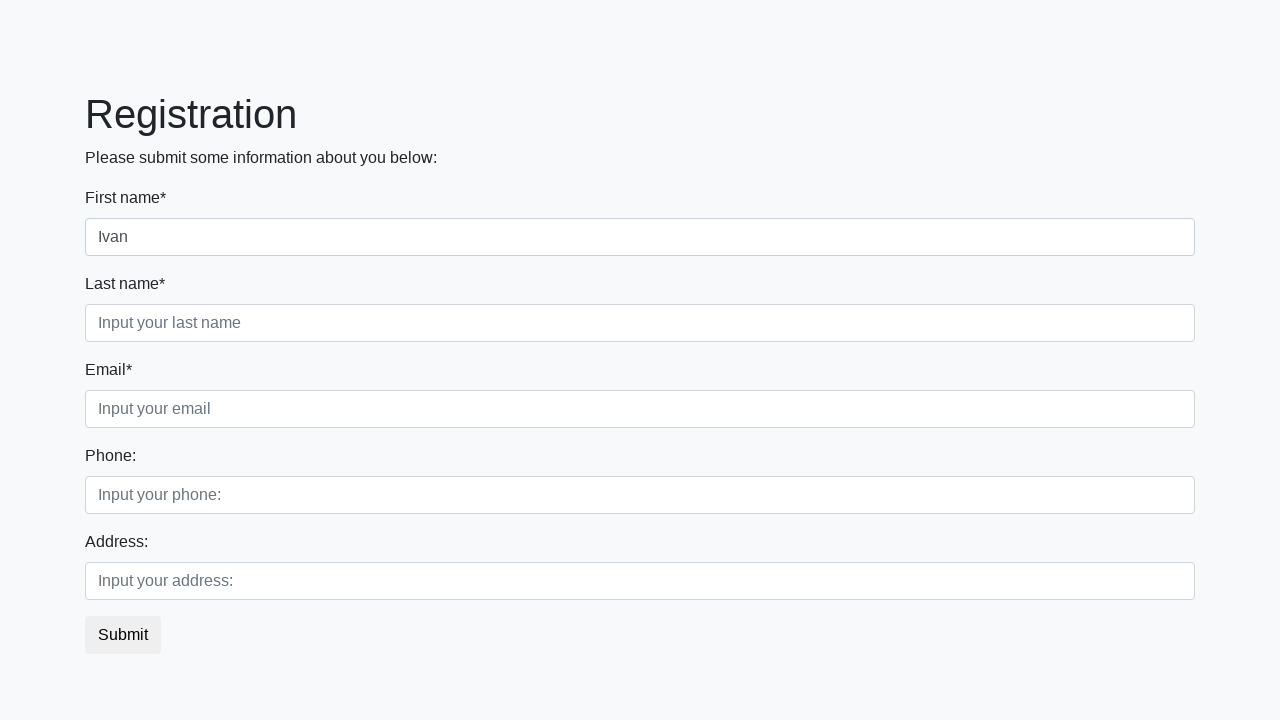

Filled last name field with 'Petrov' on .first_block .form-control.second
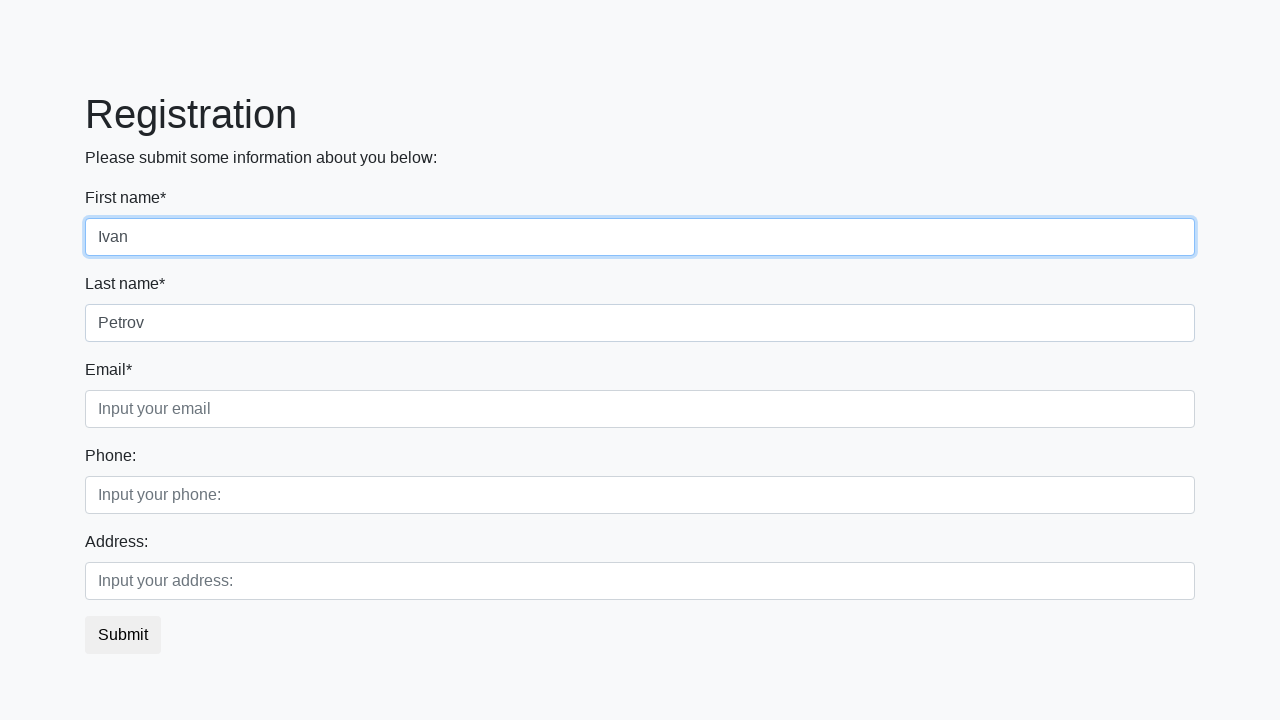

Filled email field with 'email@example.com' on .first_block .form-control.third
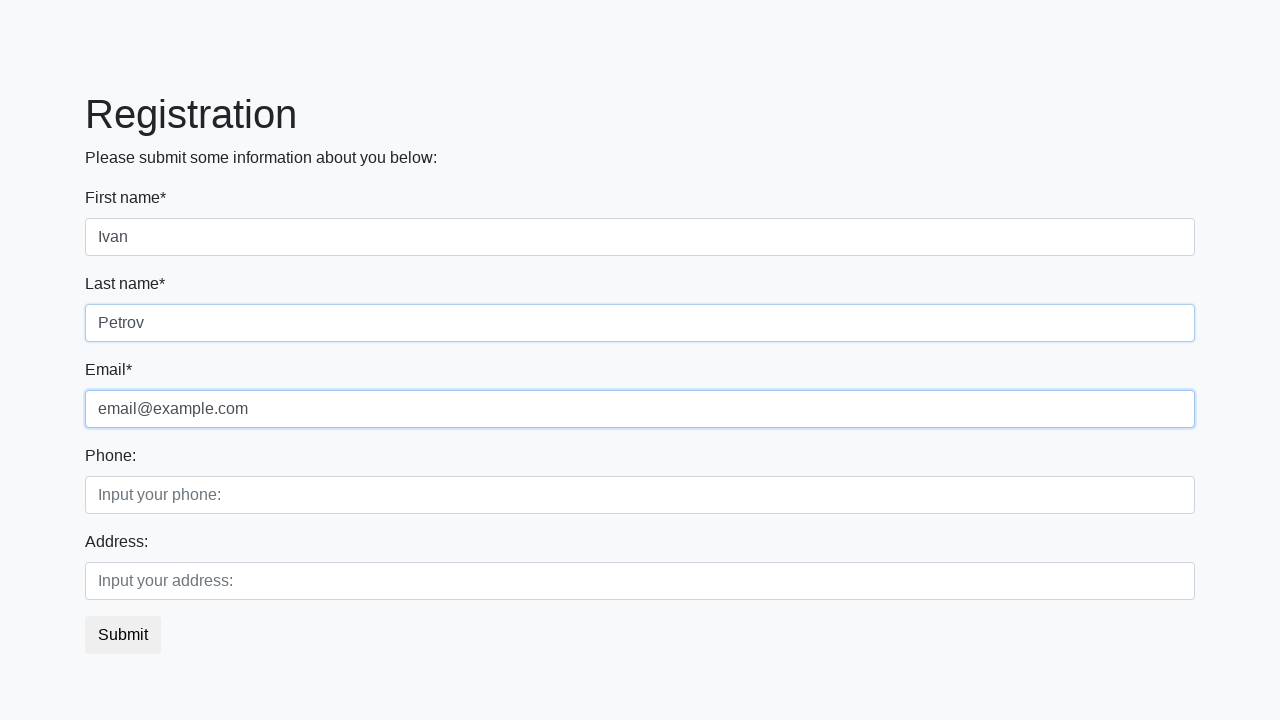

Filled phone number field with '89953477272' on .second_block .form-control.first
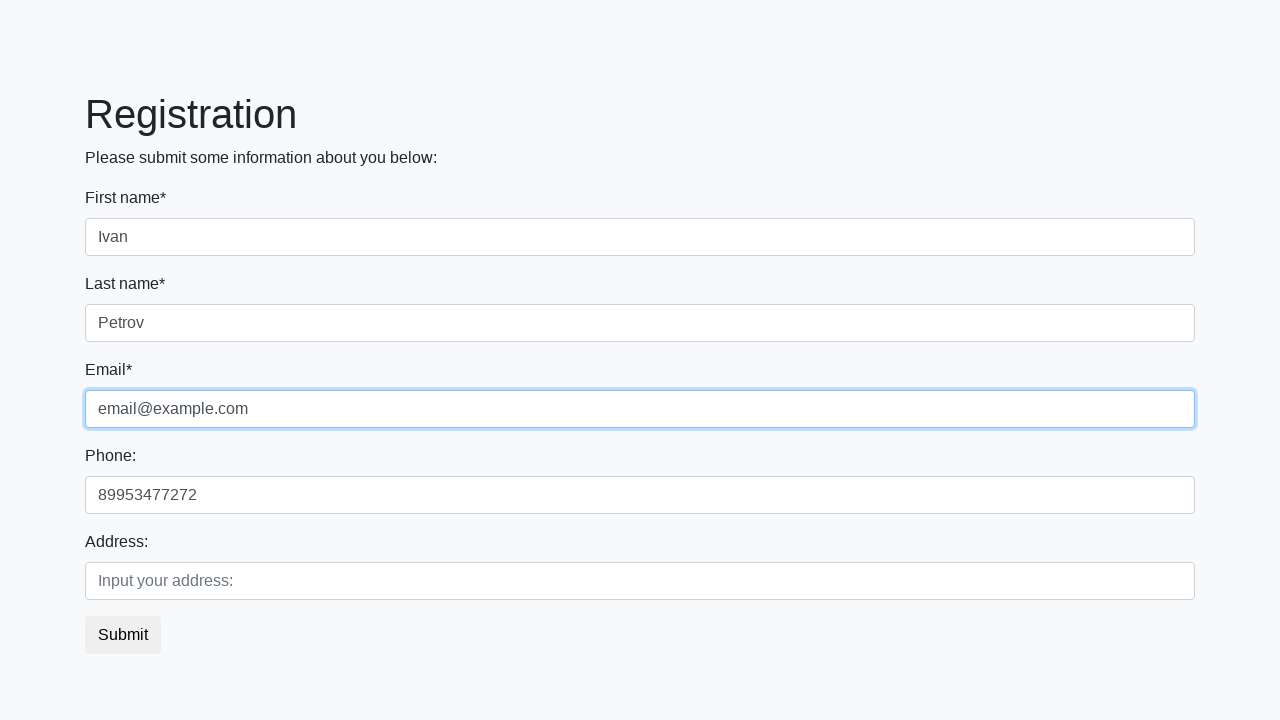

Filled city field with 'Smolensk' on .second_block .form-control.second
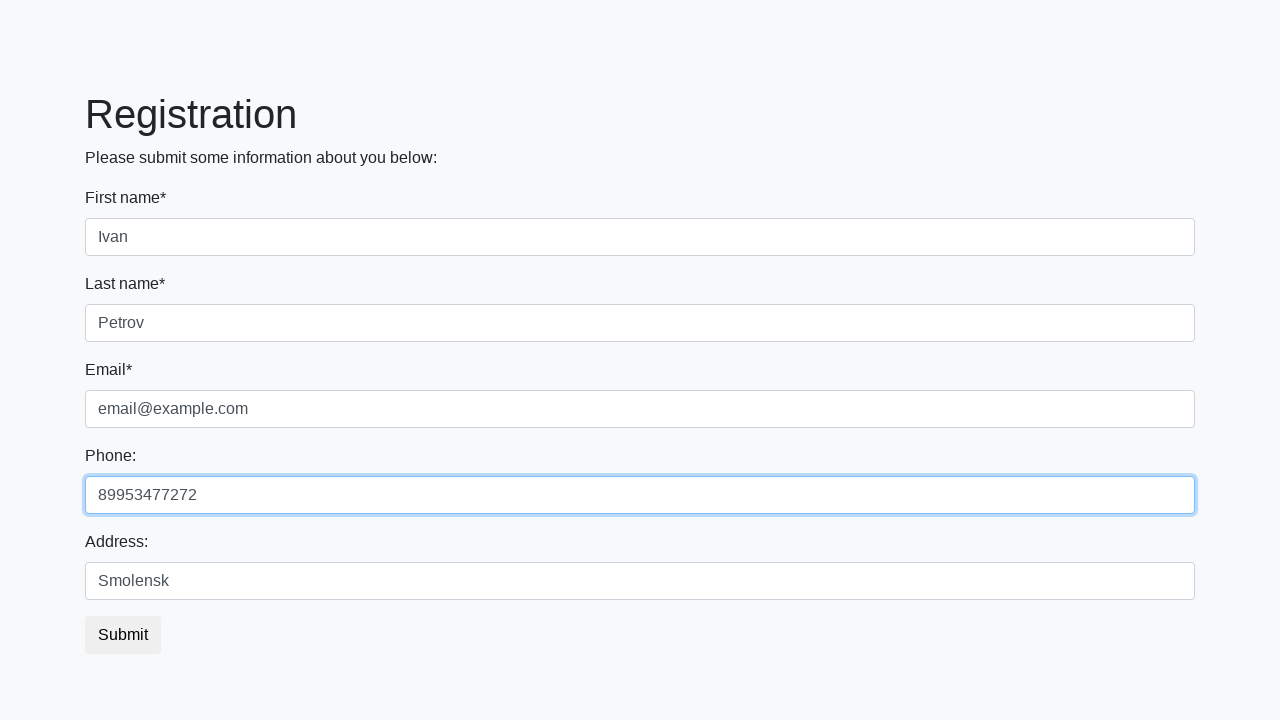

Clicked Submit button to submit registration form at (123, 635) on xpath=//button[text()='Submit']
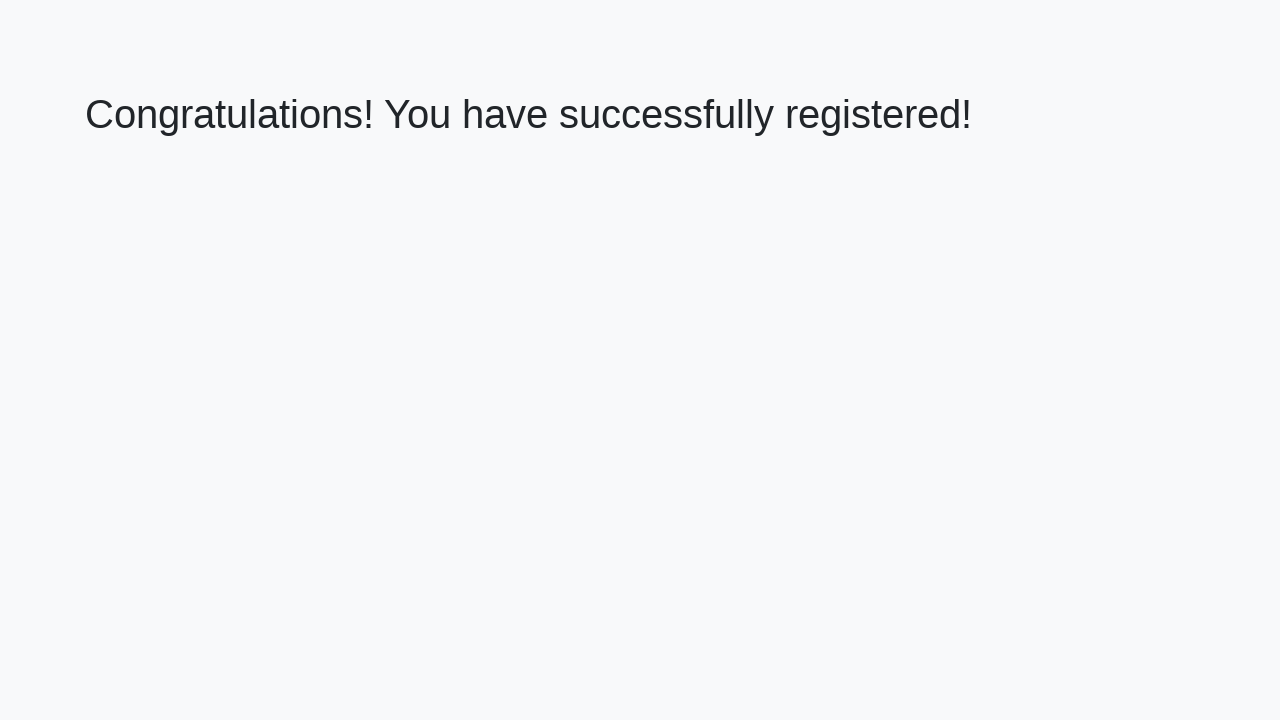

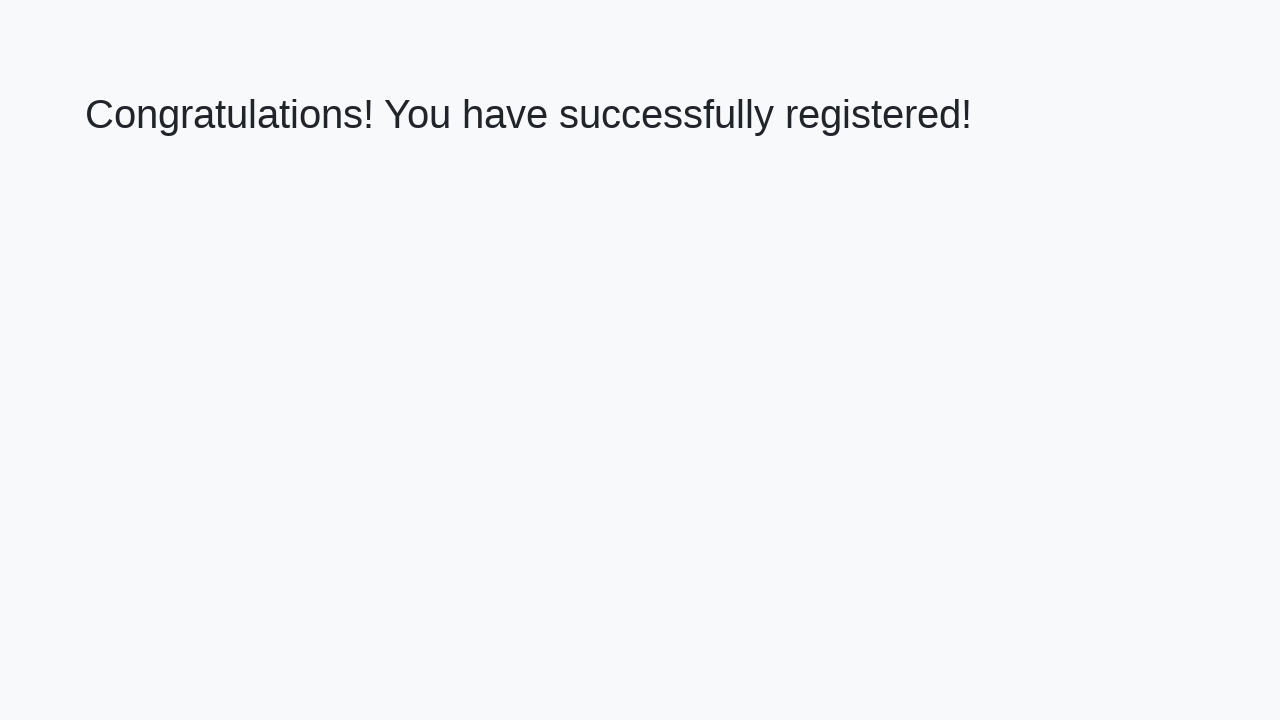